Tests the Links section on DemoQA by navigating to it, scrolling to the Links element, clicking on it, then clicking on the "Created" link, and navigating back to the links page.

Starting URL: https://demoqa.com/links

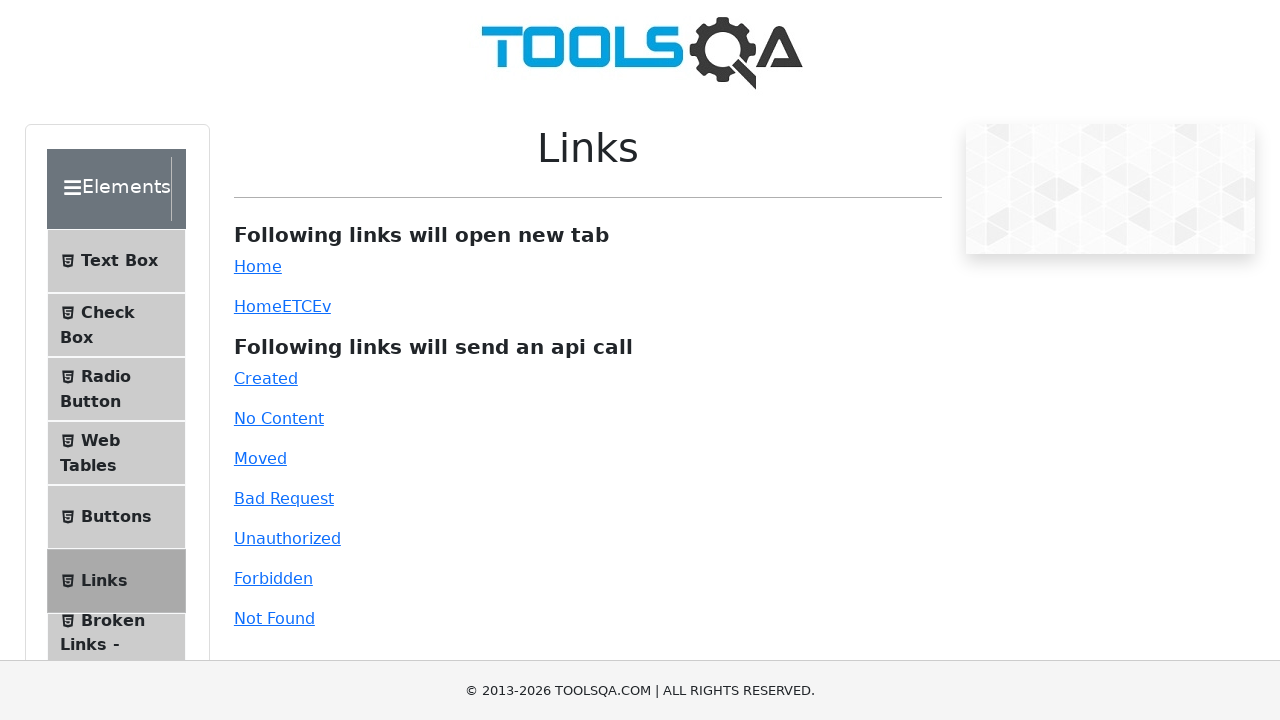

Scrolled to Links section element
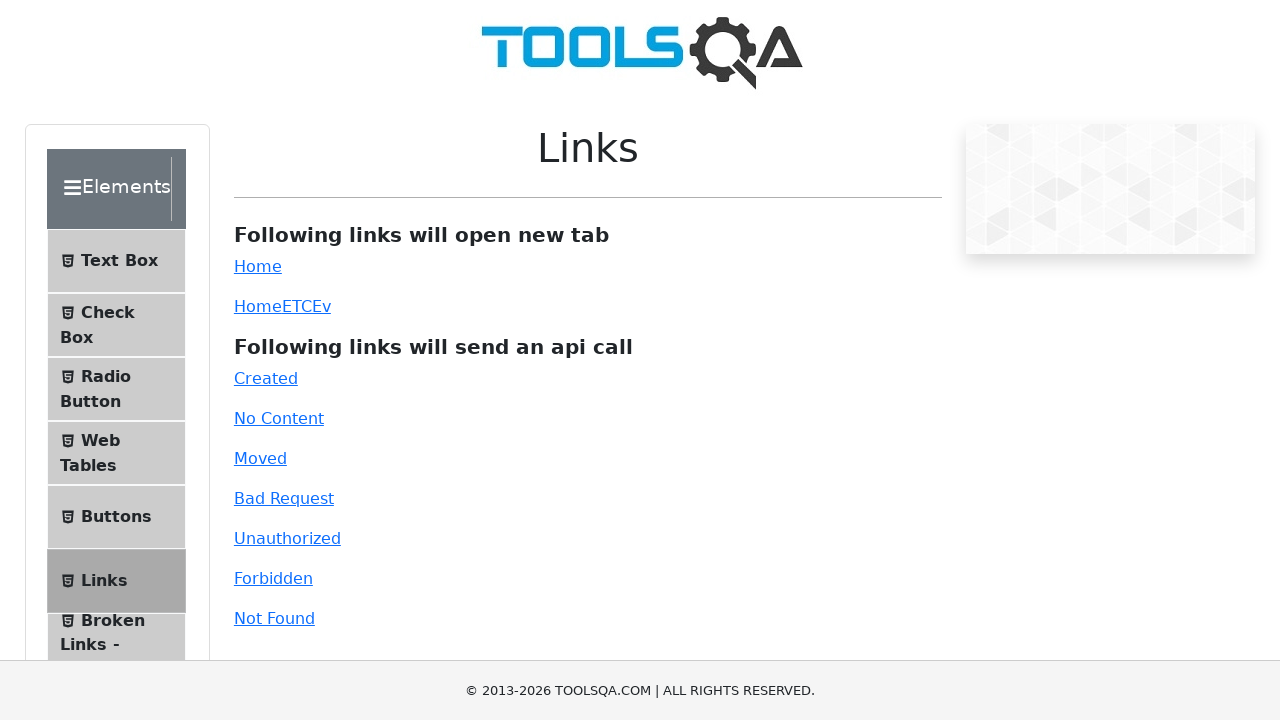

Clicked on Links section at (104, 581) on xpath=//span[text()='Links']
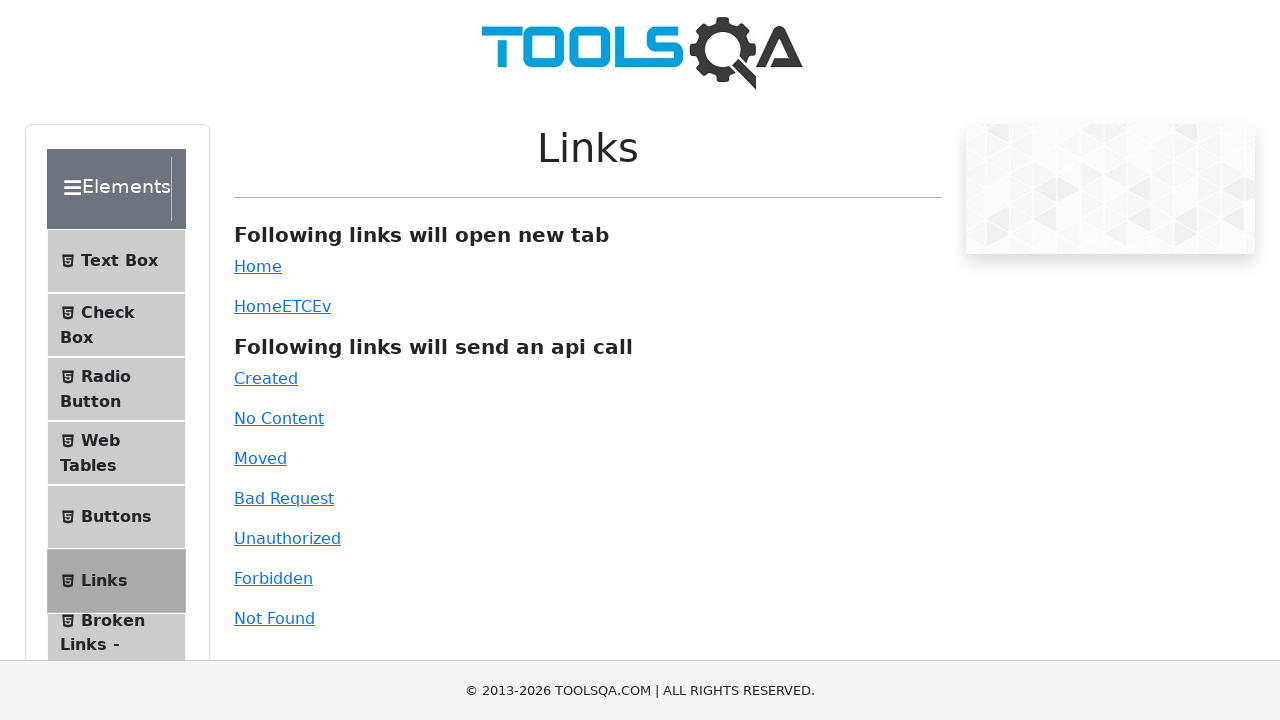

Clicked on the 'Created' link at (266, 378) on a:has-text('Created')
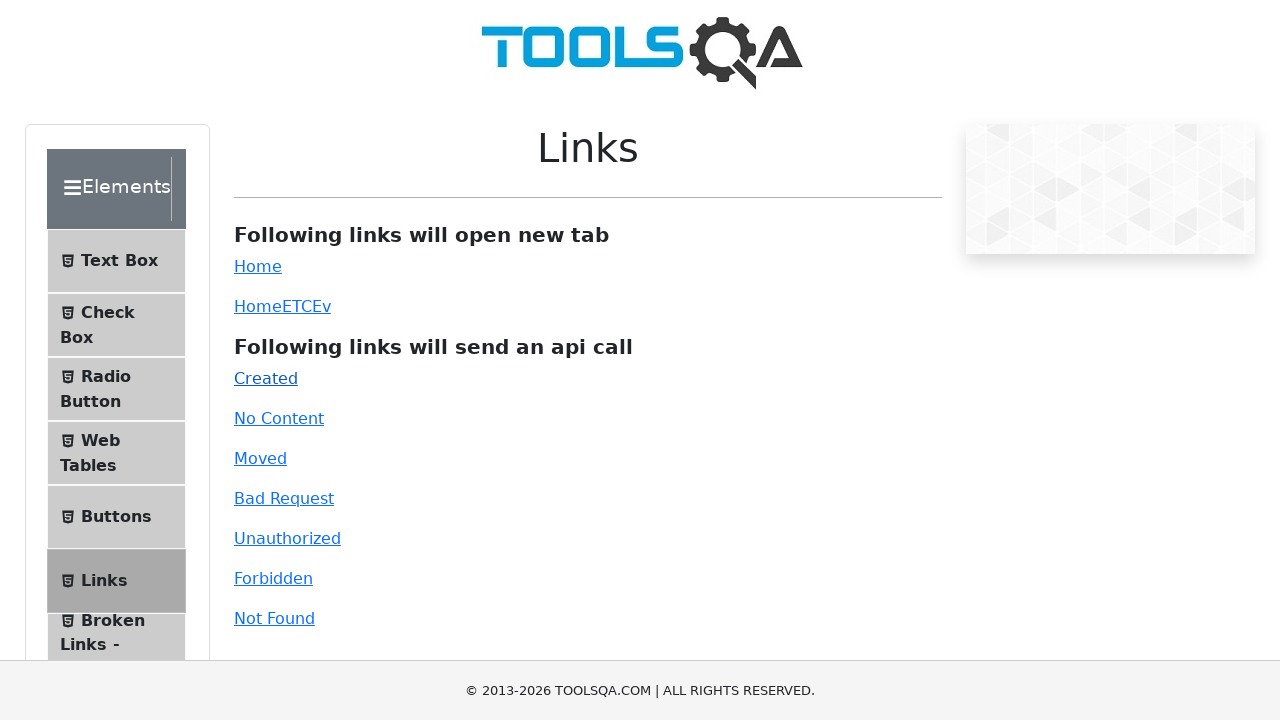

Navigated back to the Links page at https://demoqa.com/links
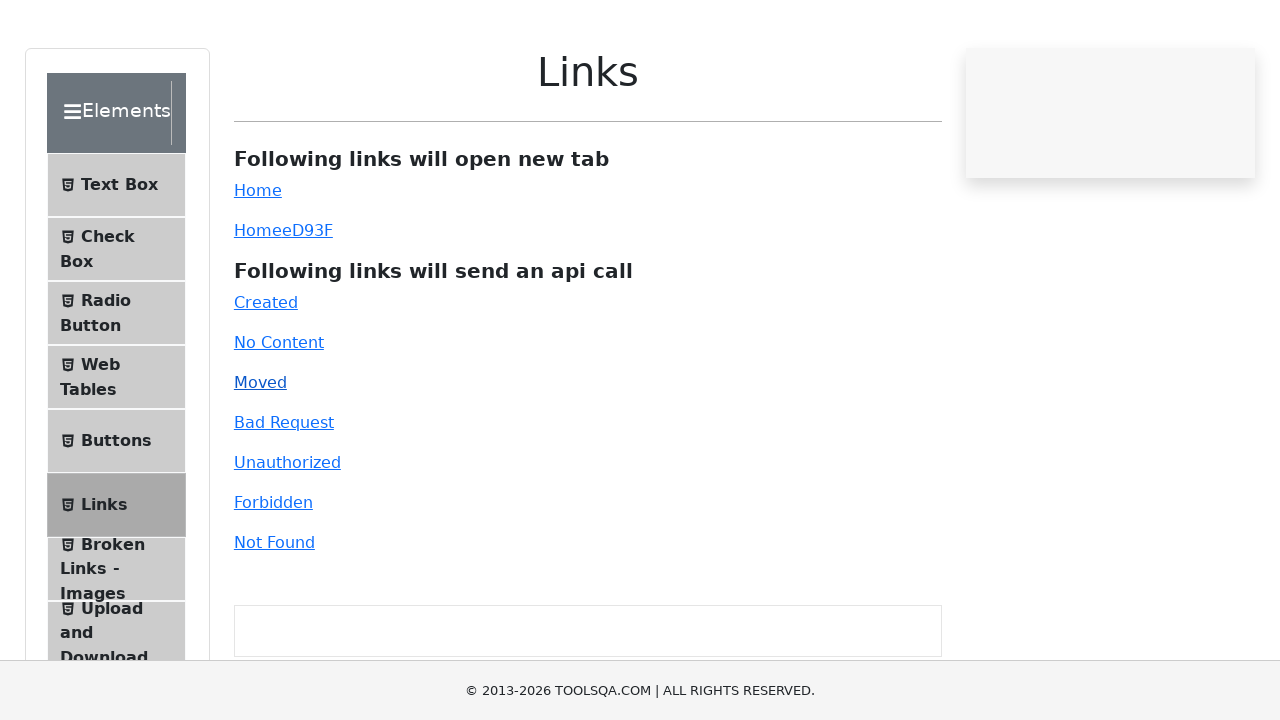

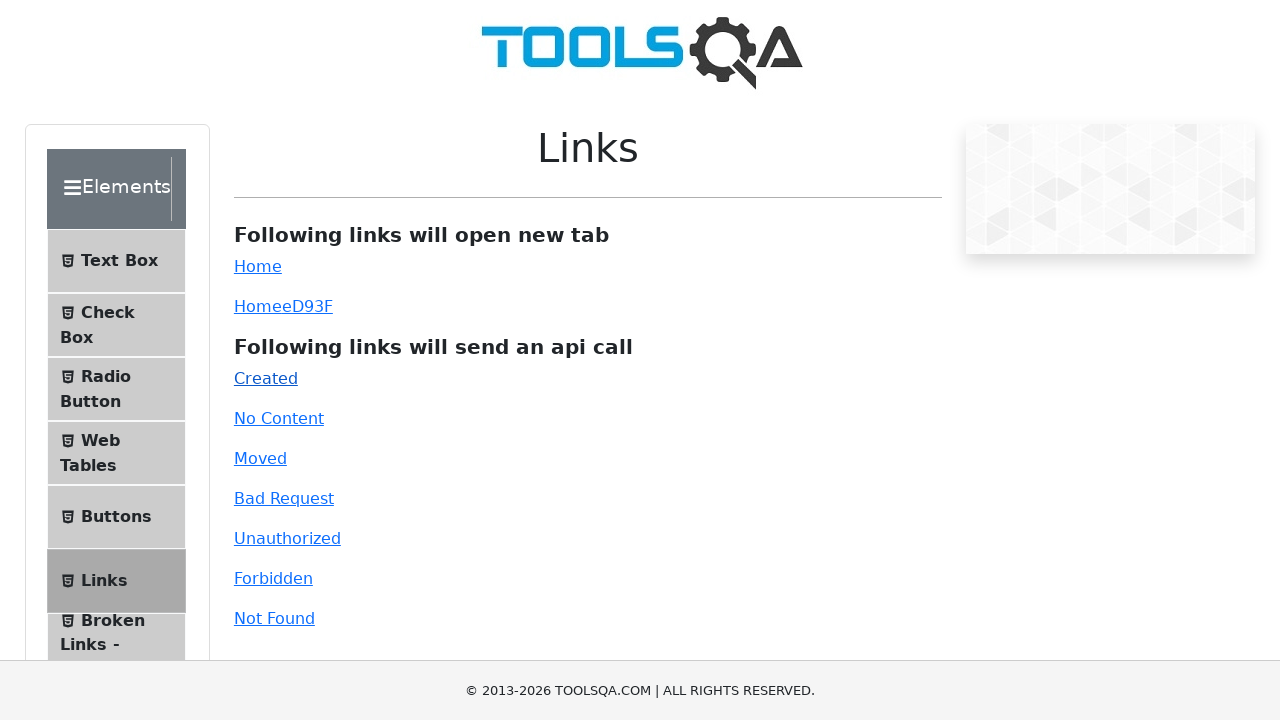